Tests iframe handling by filling a text field on the main page, switching to an iframe named "frm1", and selecting "Java" from a dropdown course selector.

Starting URL: https://www.hyrtutorials.com/p/frames-practice.html

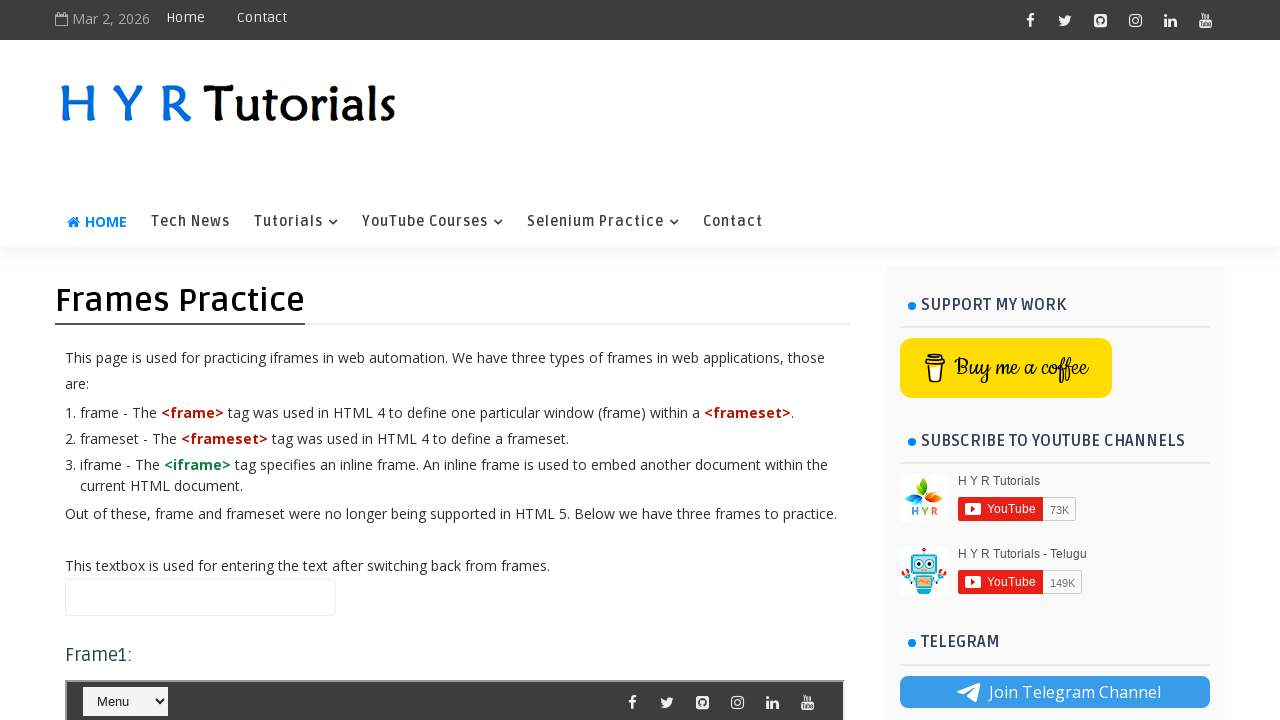

Filled name field with 'Text1' on main page on #name
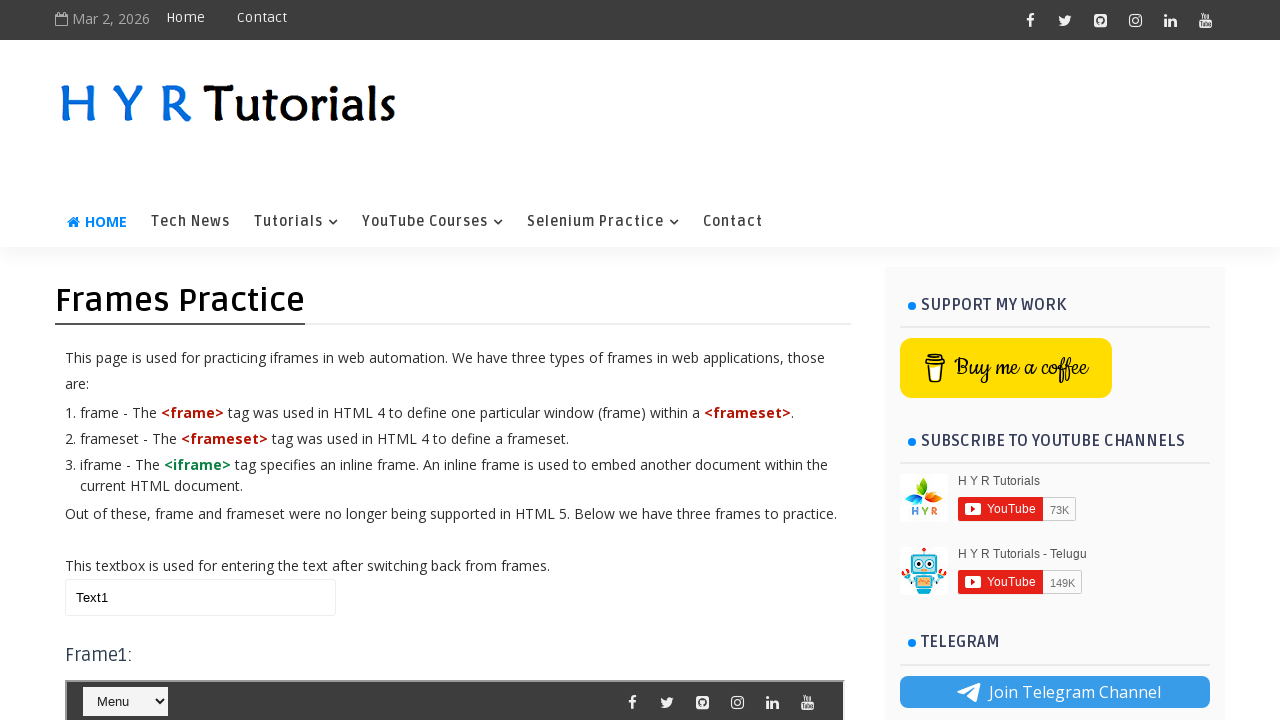

Switched to iframe named 'frm1'
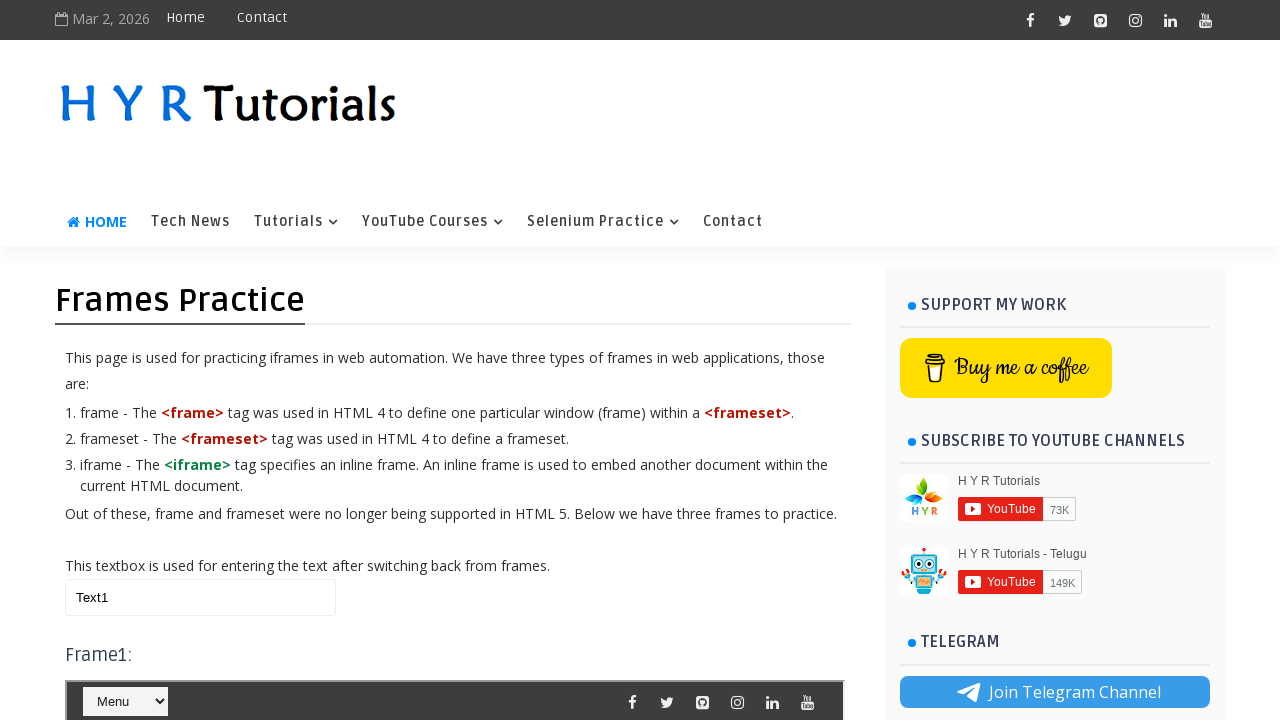

Selected 'Java' from course dropdown in iframe
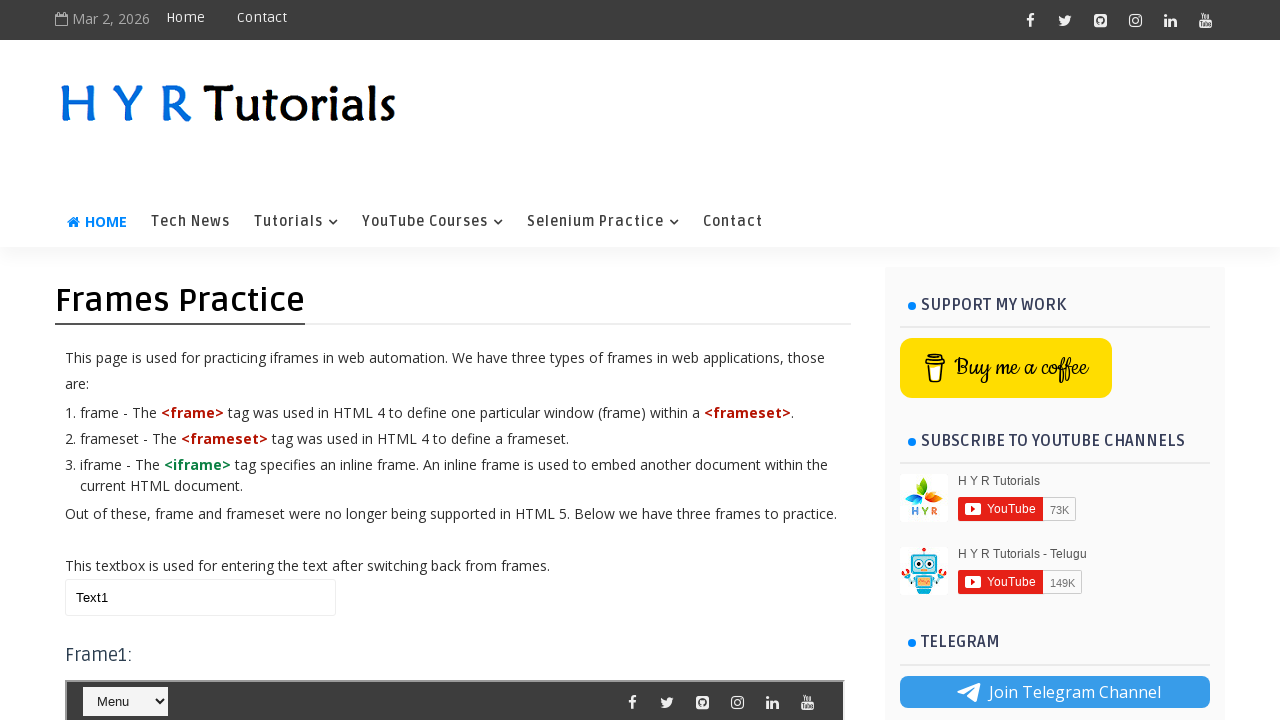

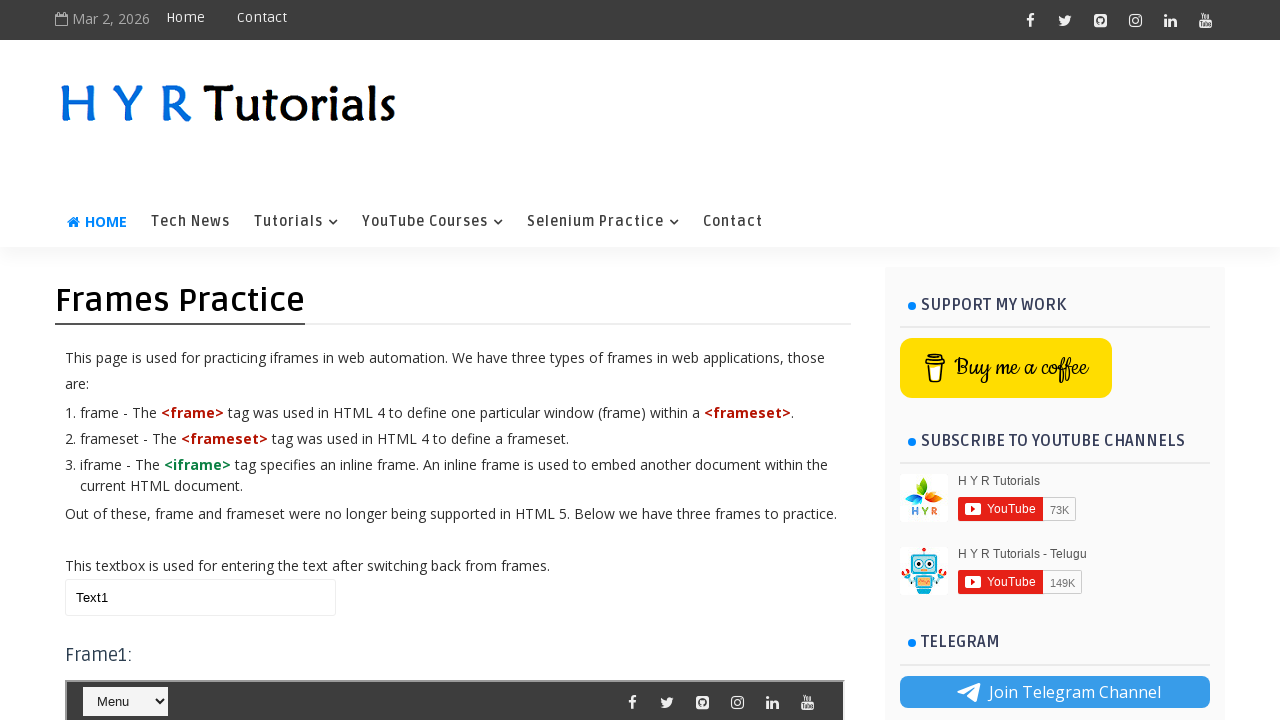